Tests tooltip functionality by hovering over a button and verifying the tooltip text appears correctly

Starting URL: https://practice.expandtesting.com/tooltips

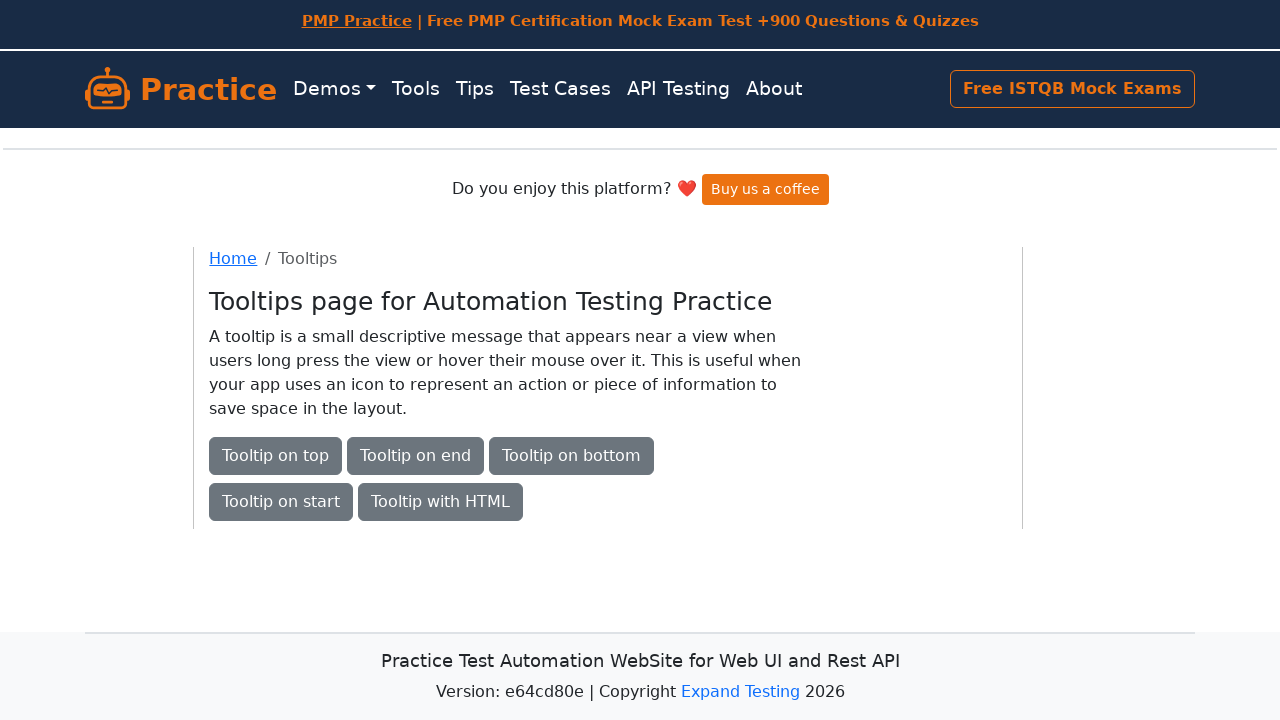

Hovered over 'Tooltip on top' button to trigger tooltip at (276, 456) on internal:role=button[name="Tooltip on top"i]
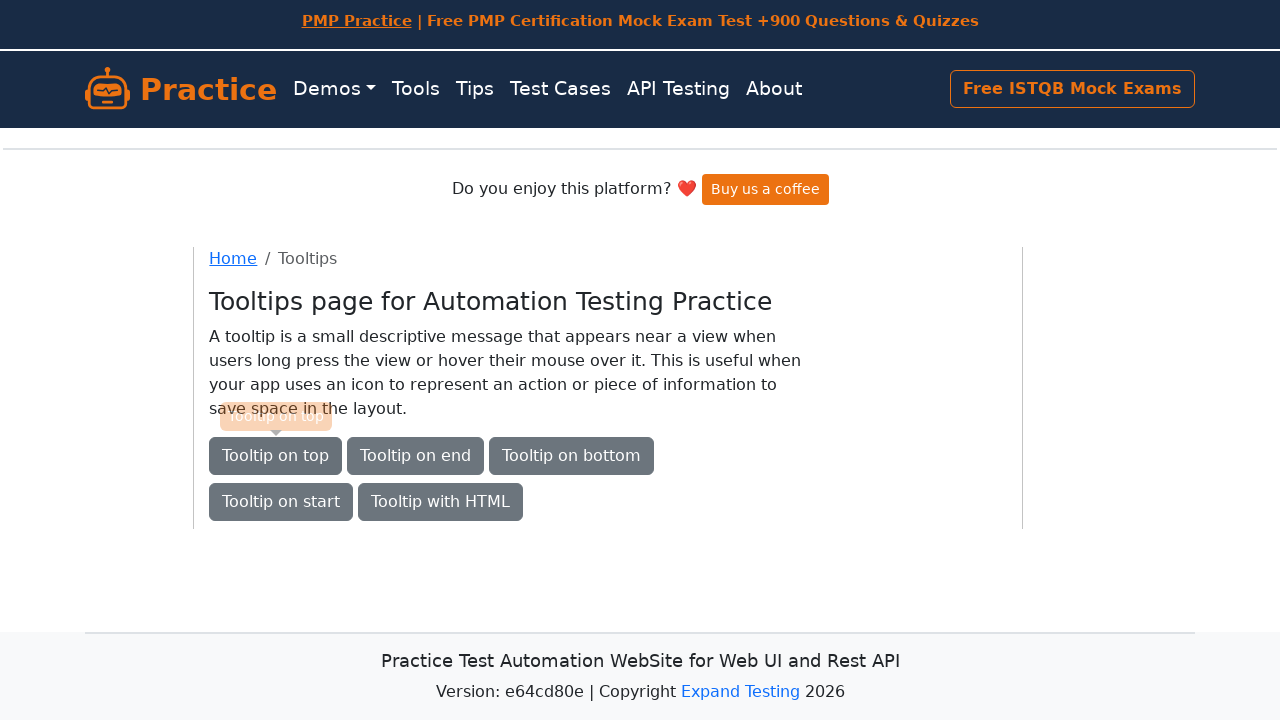

Tooltip appeared and is visible
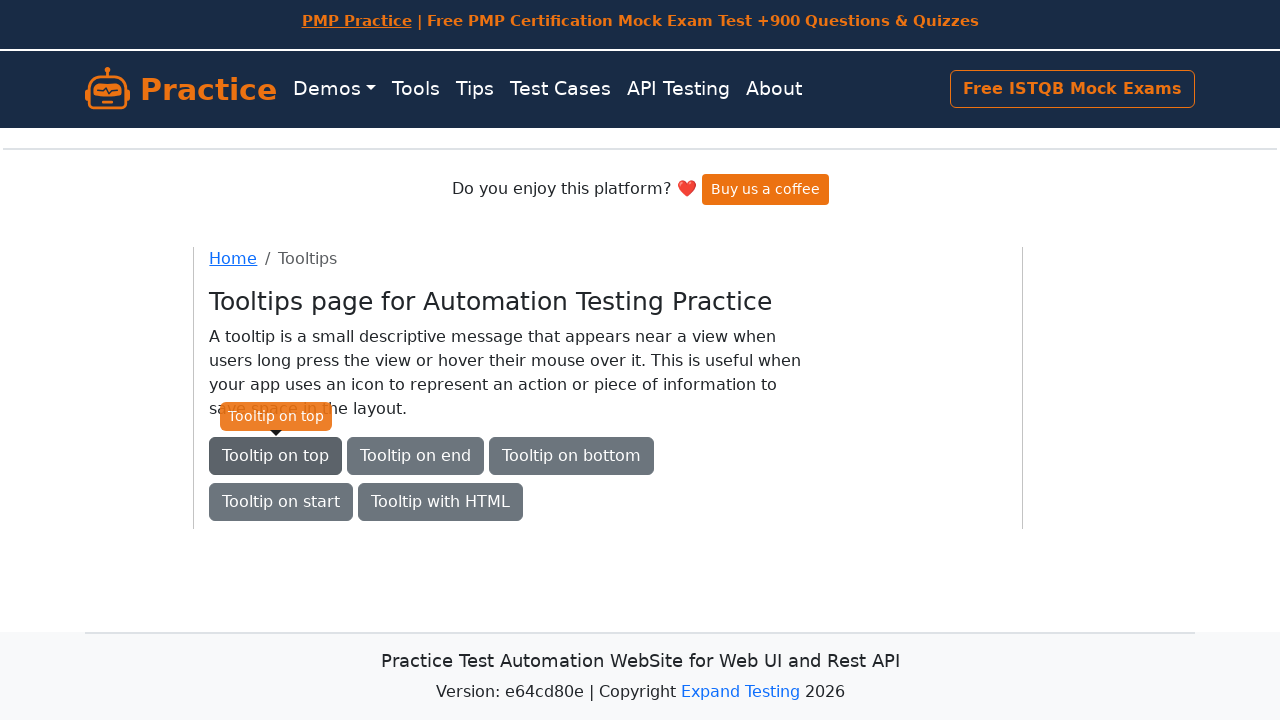

Retrieved tooltip text content
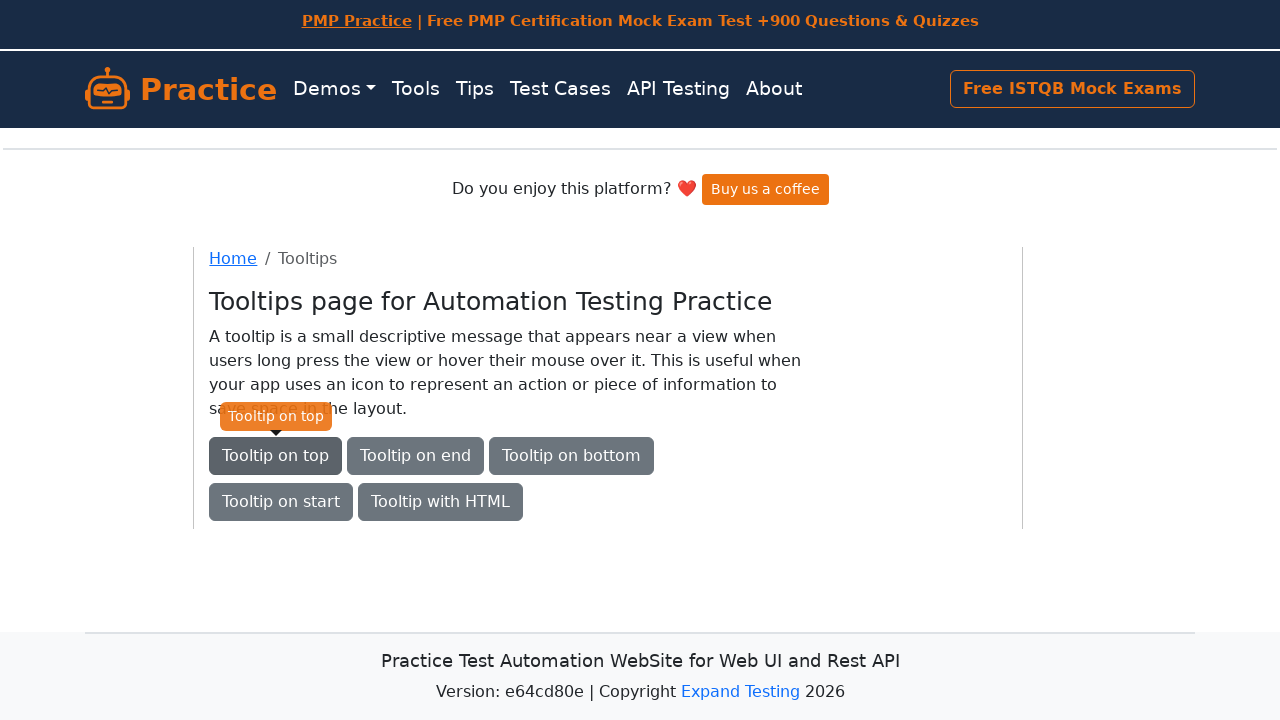

Verified tooltip text is 'Tooltip on top'
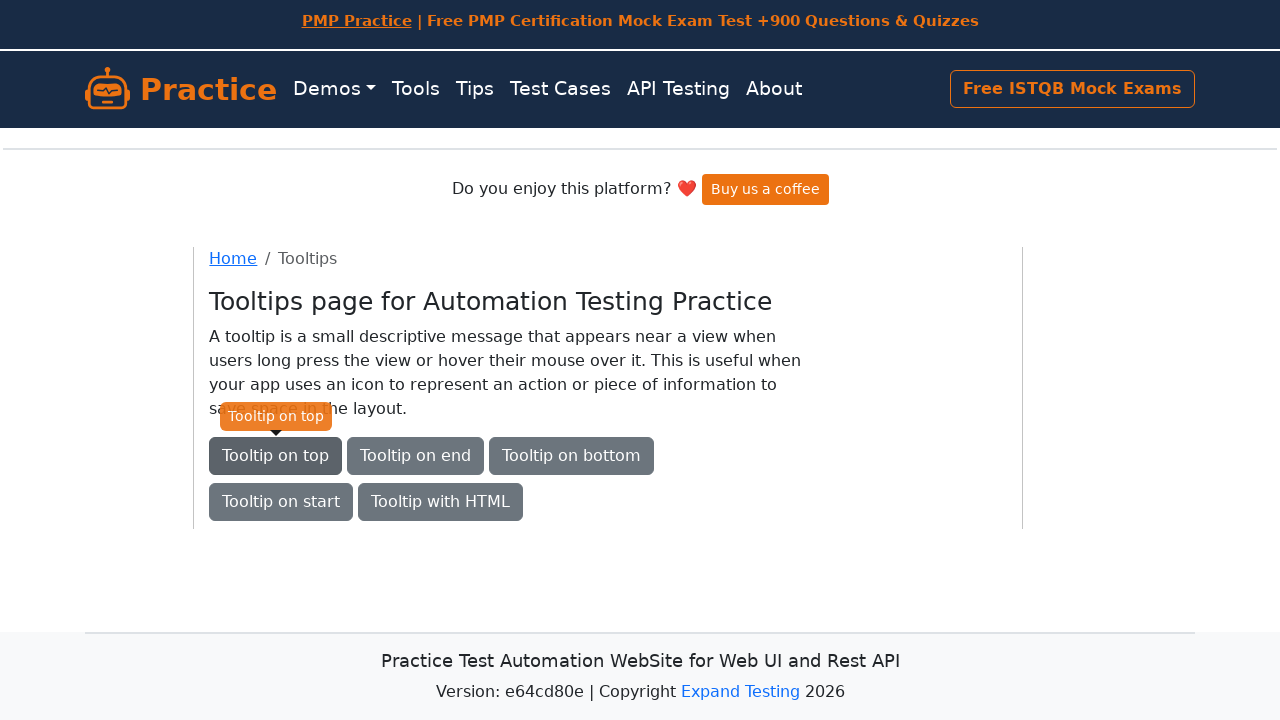

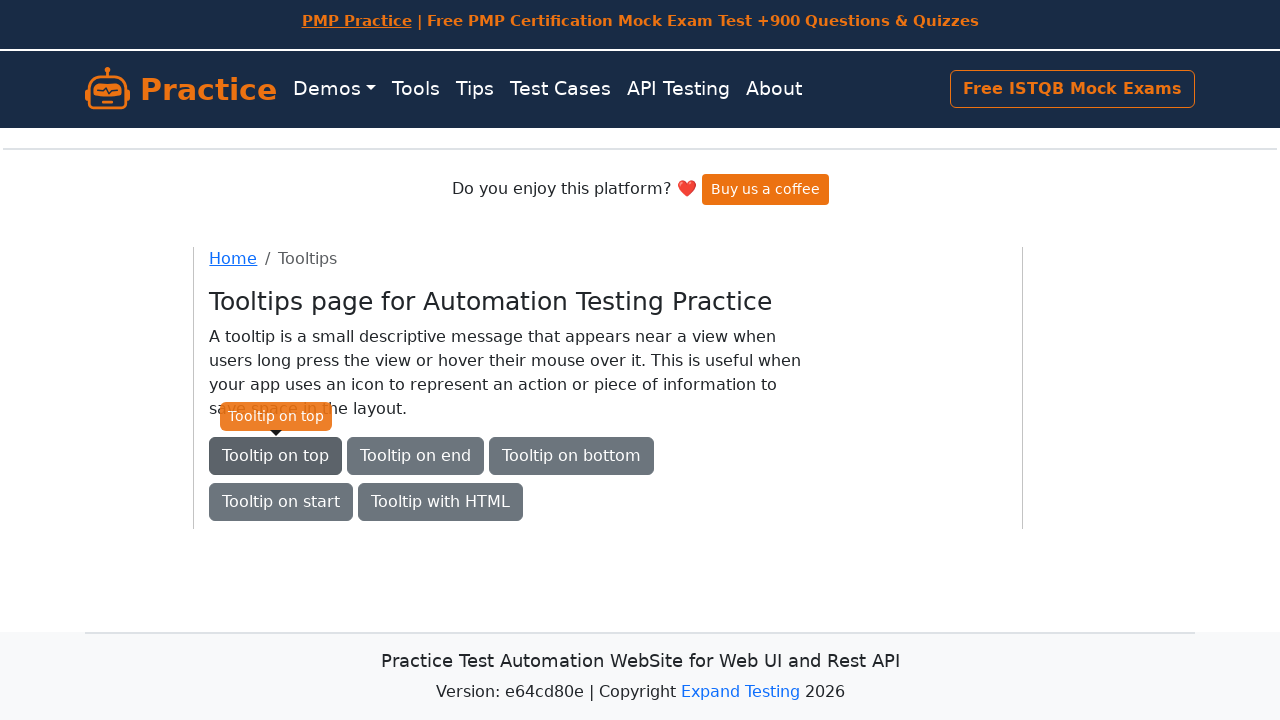